Tests that a button with dynamic properties becomes visible after a delay on the DemoQA dynamic properties page

Starting URL: https://demoqa.com/dynamic-properties

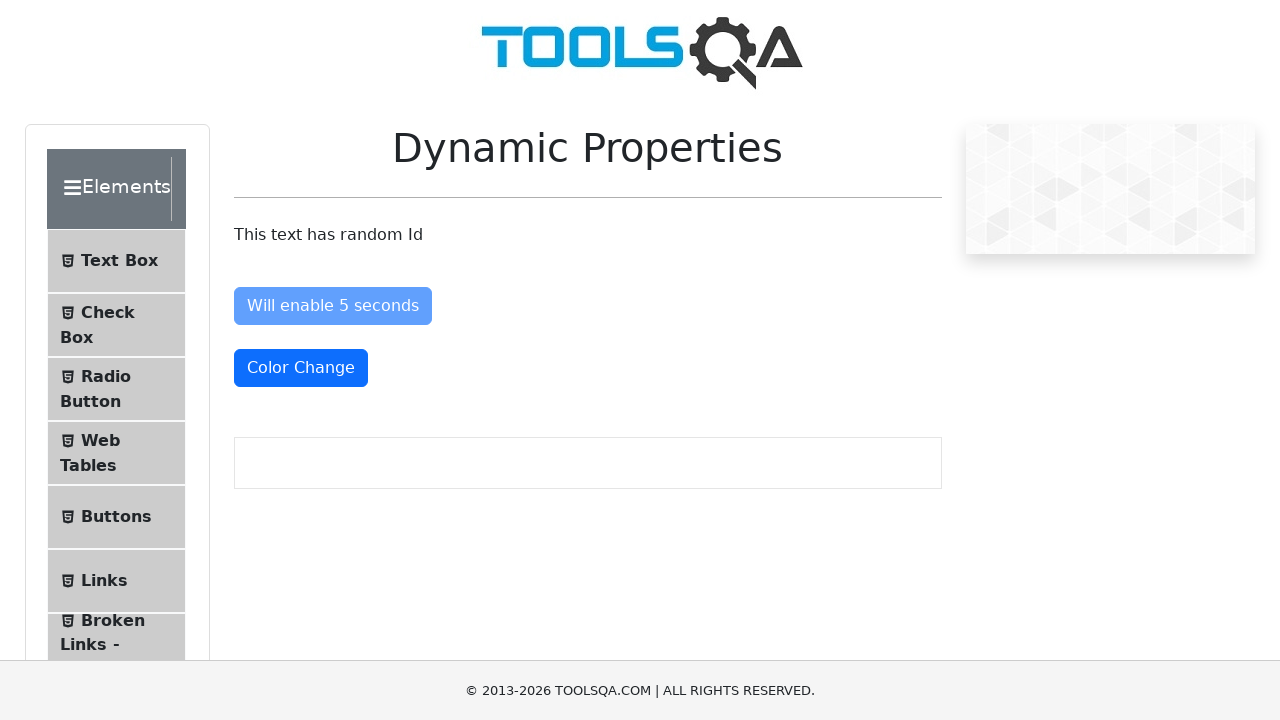

Waited for button with id 'visibleAfter' to become visible (timeout 10s)
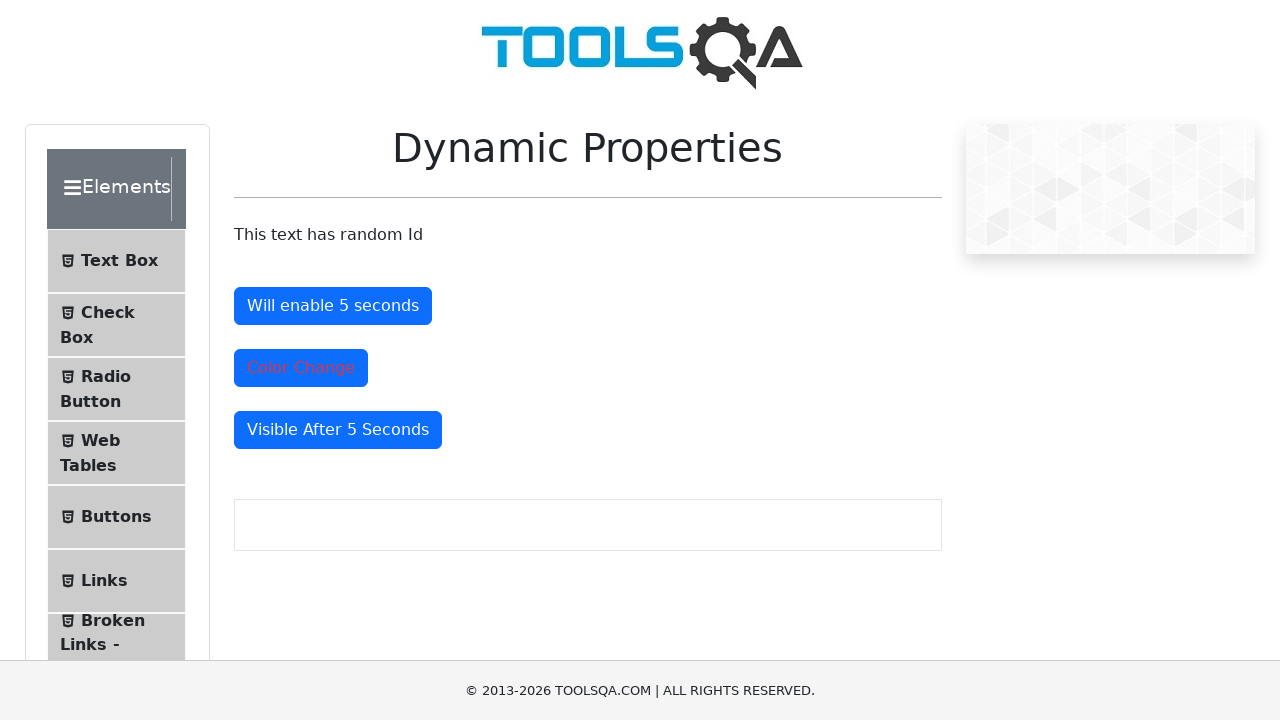

Verified that the 'visibleAfter' button is visible
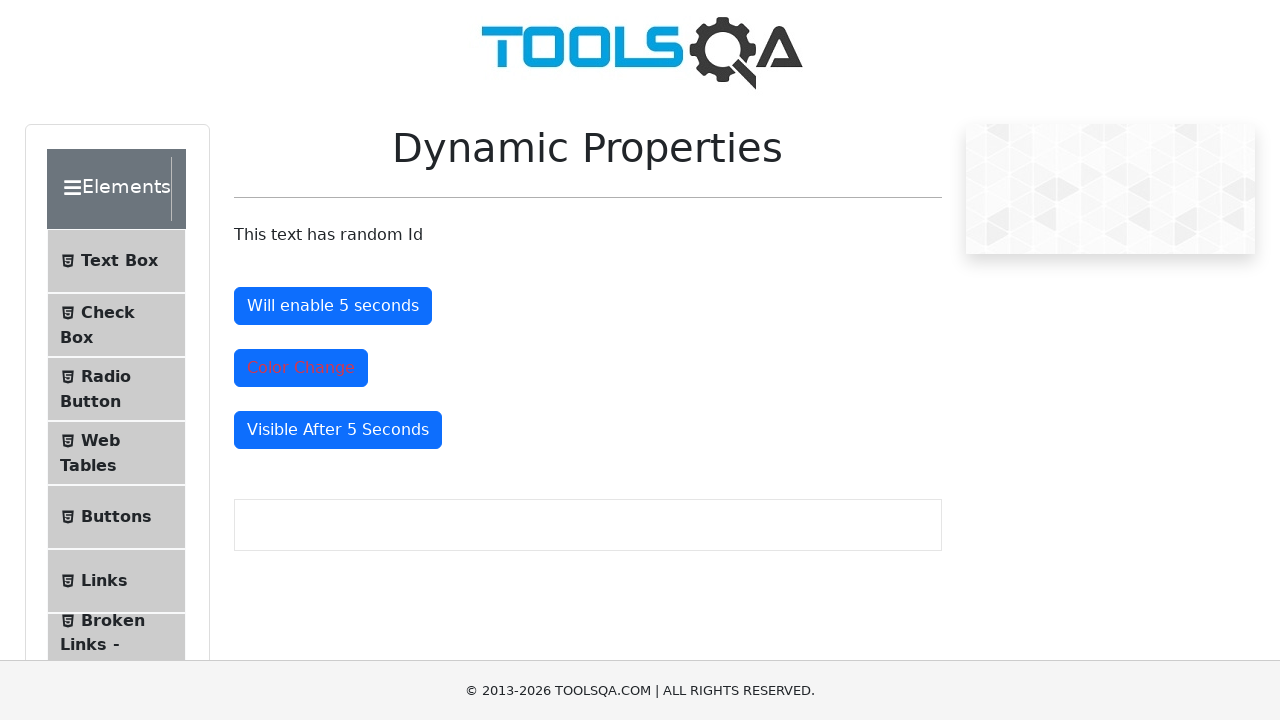

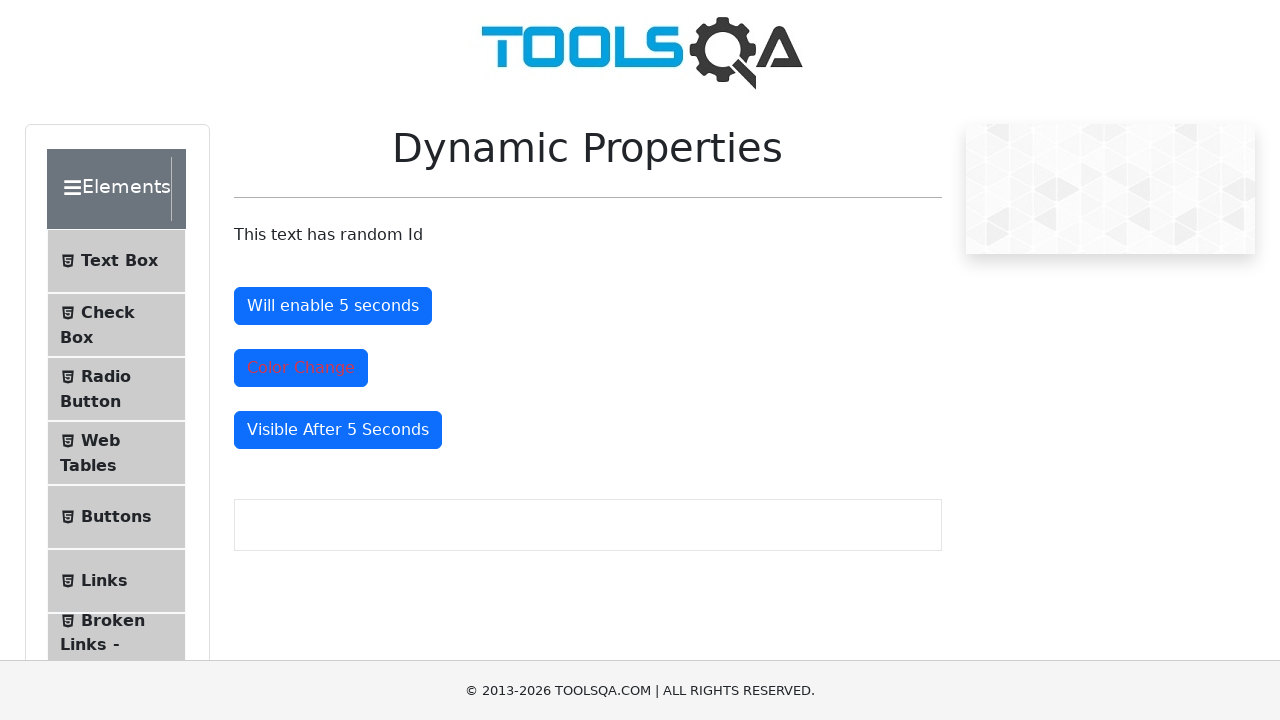